Tests checkbox functionality by finding all checkboxes on the page and clicking each one that is displayed and enabled, then verifying they are selected

Starting URL: https://rahulshettyacademy.com/AutomationPractice/

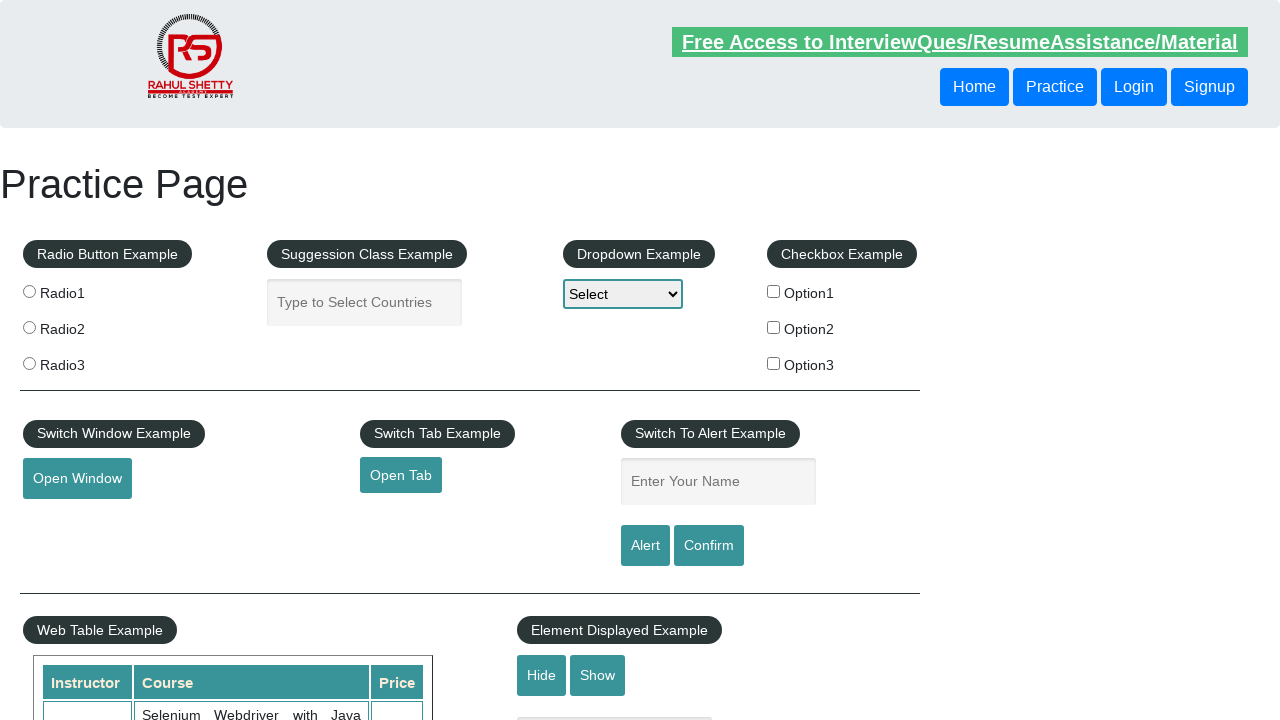

Page loaded and network idle state reached
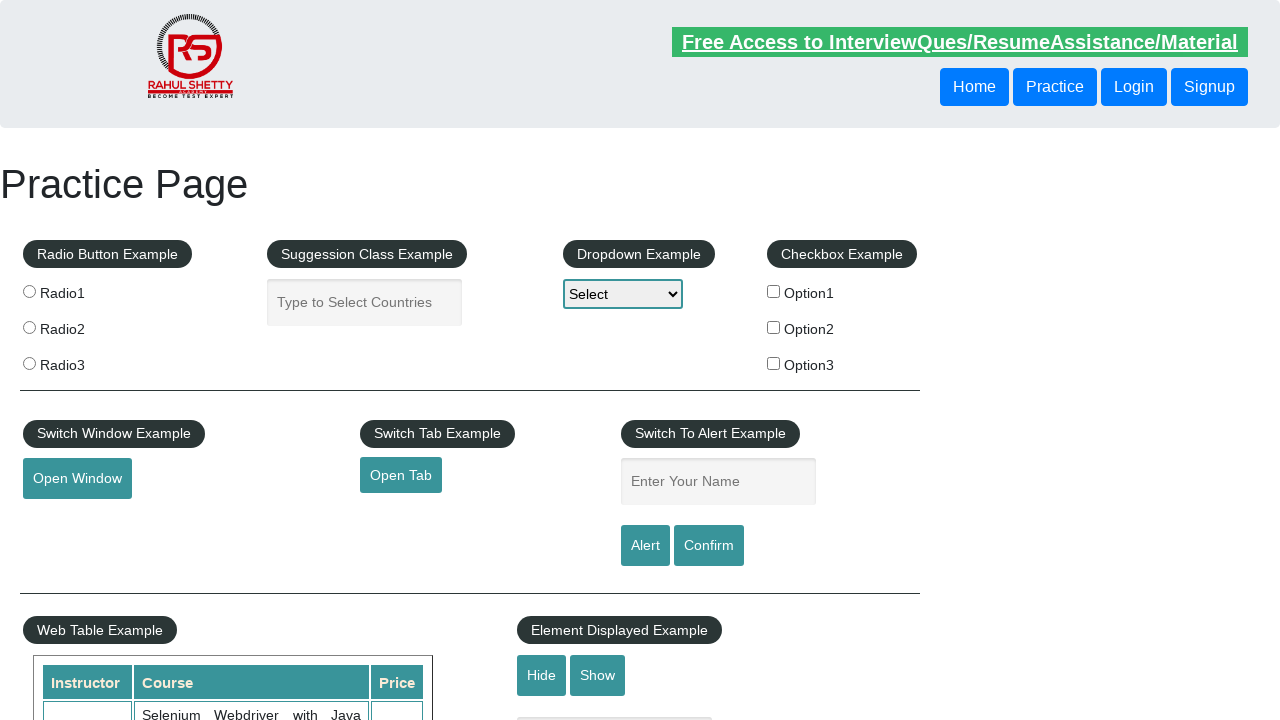

Found all checkboxes on the page
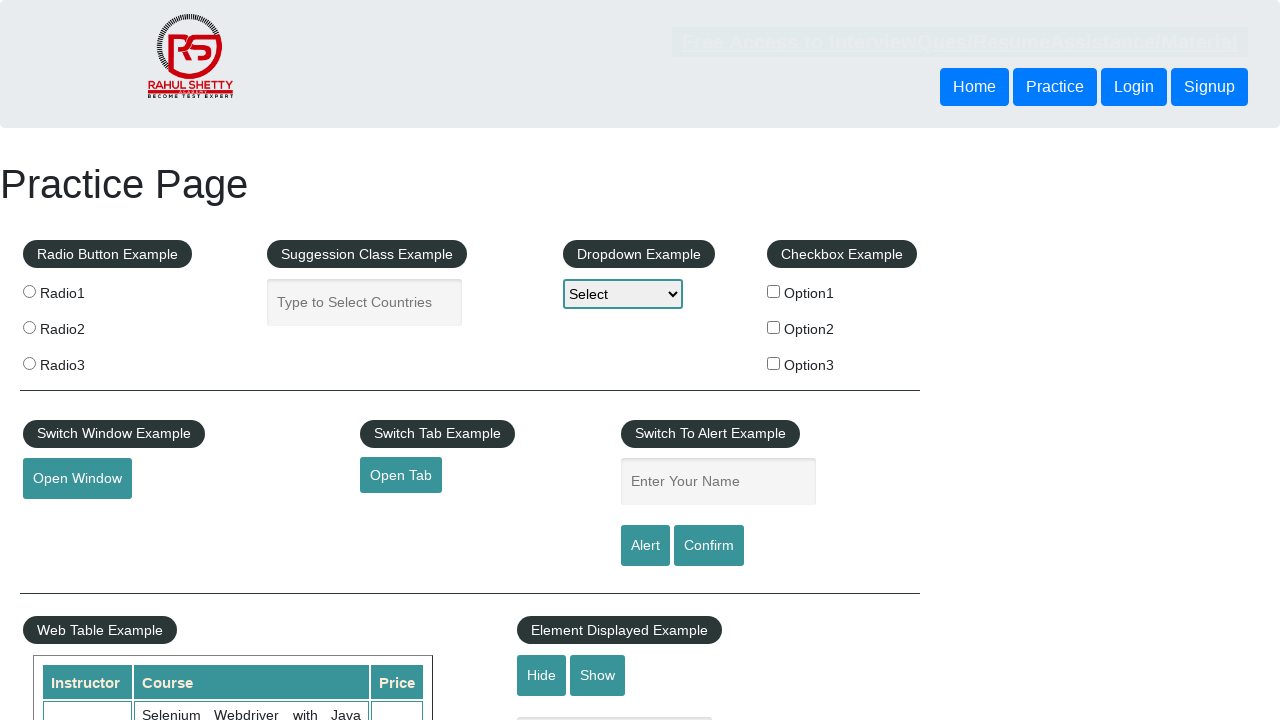

Clicked a visible and enabled checkbox at (774, 291) on input[type='checkbox'] >> nth=0
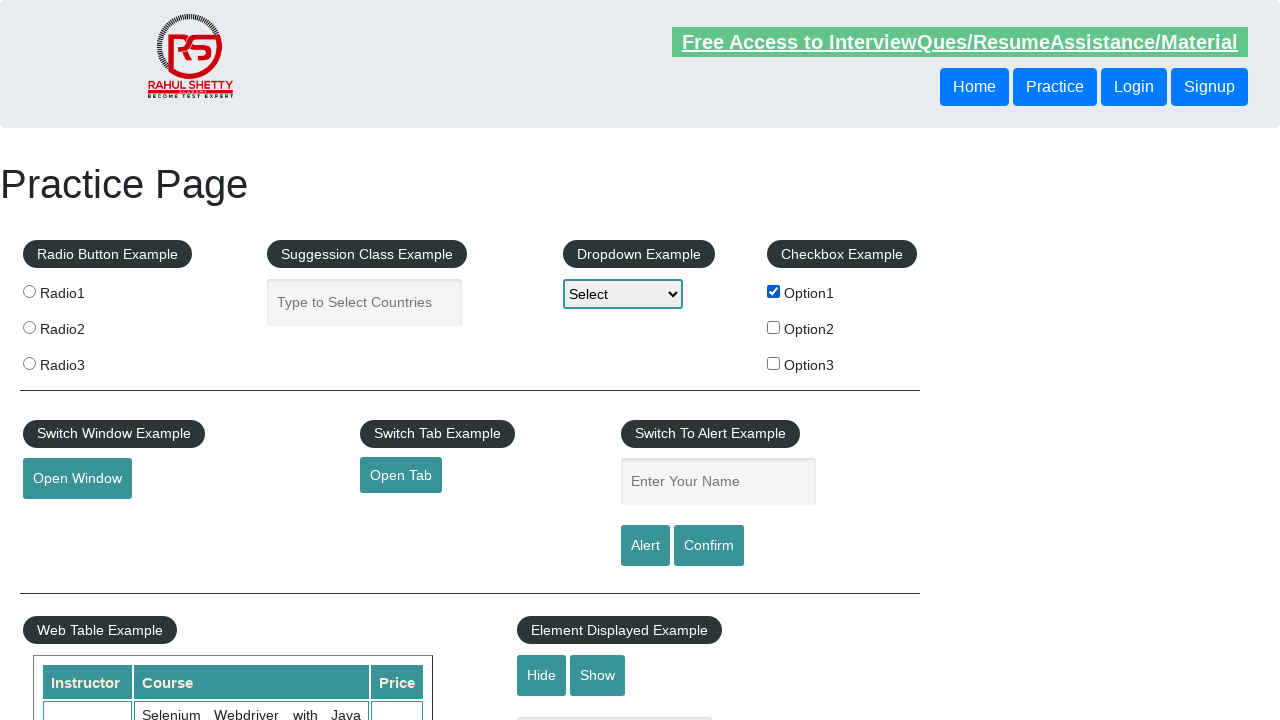

Verified that checkbox is selected
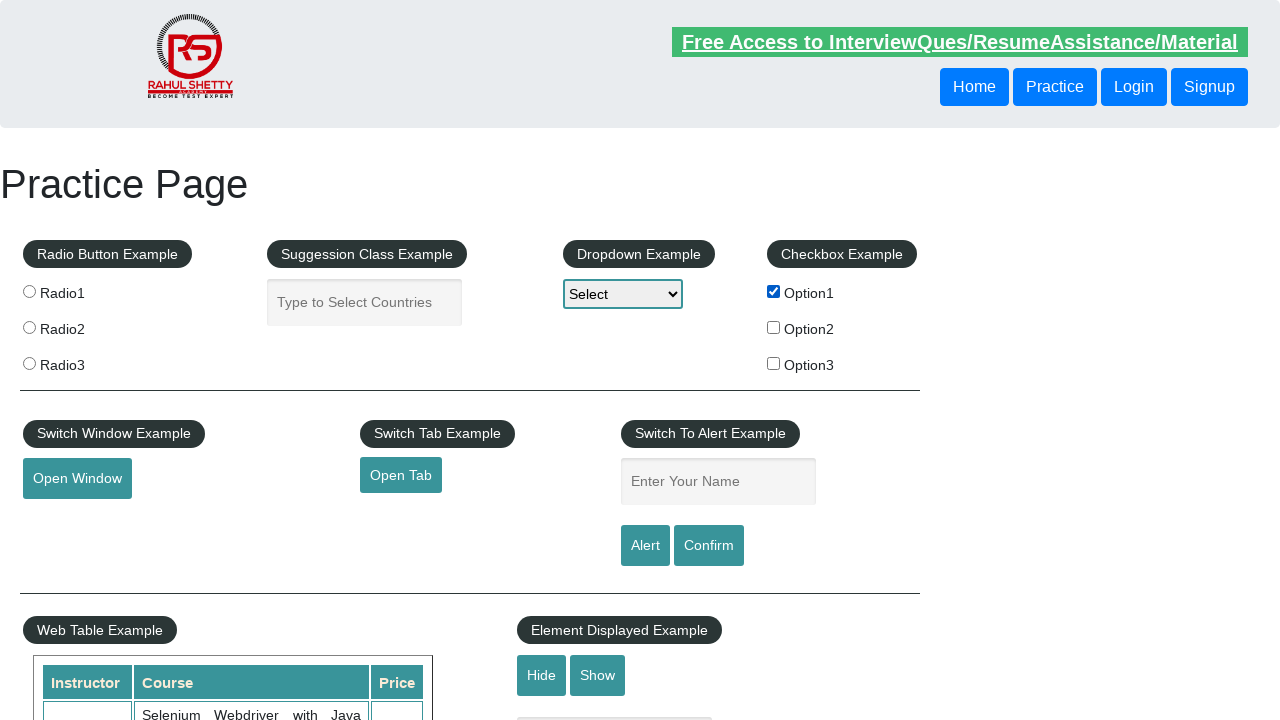

Clicked a visible and enabled checkbox at (774, 327) on input[type='checkbox'] >> nth=1
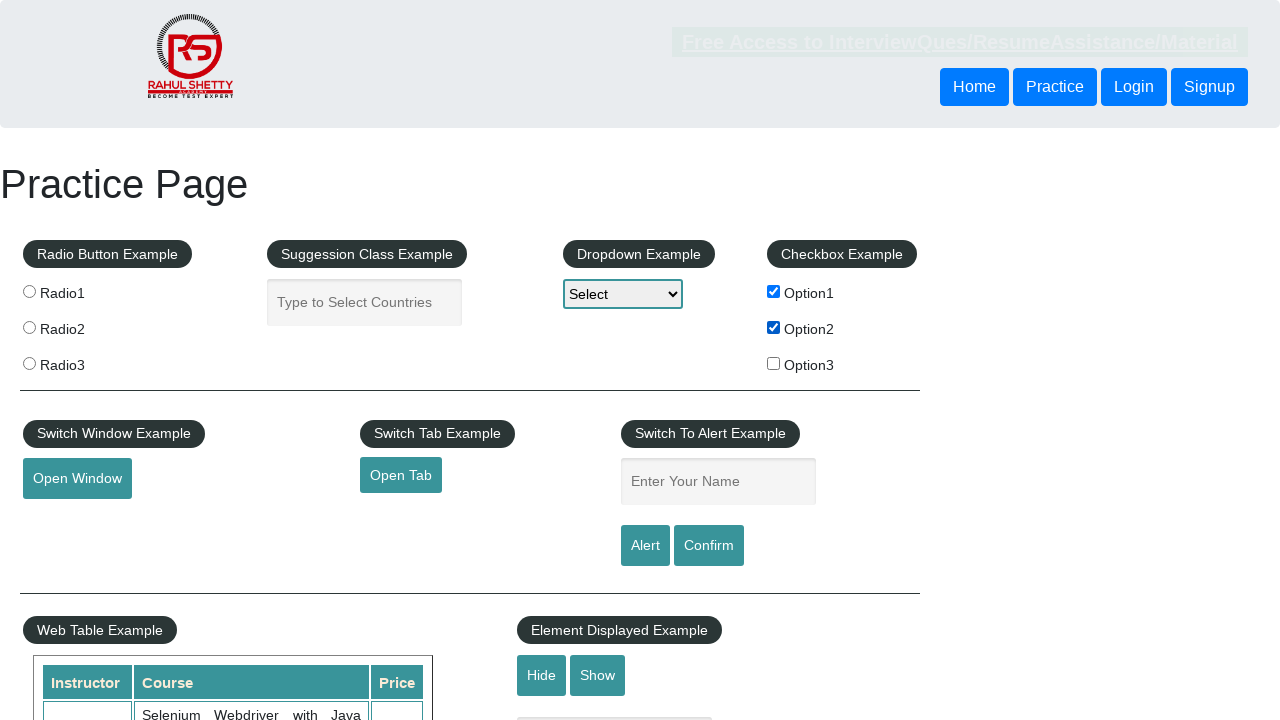

Verified that checkbox is selected
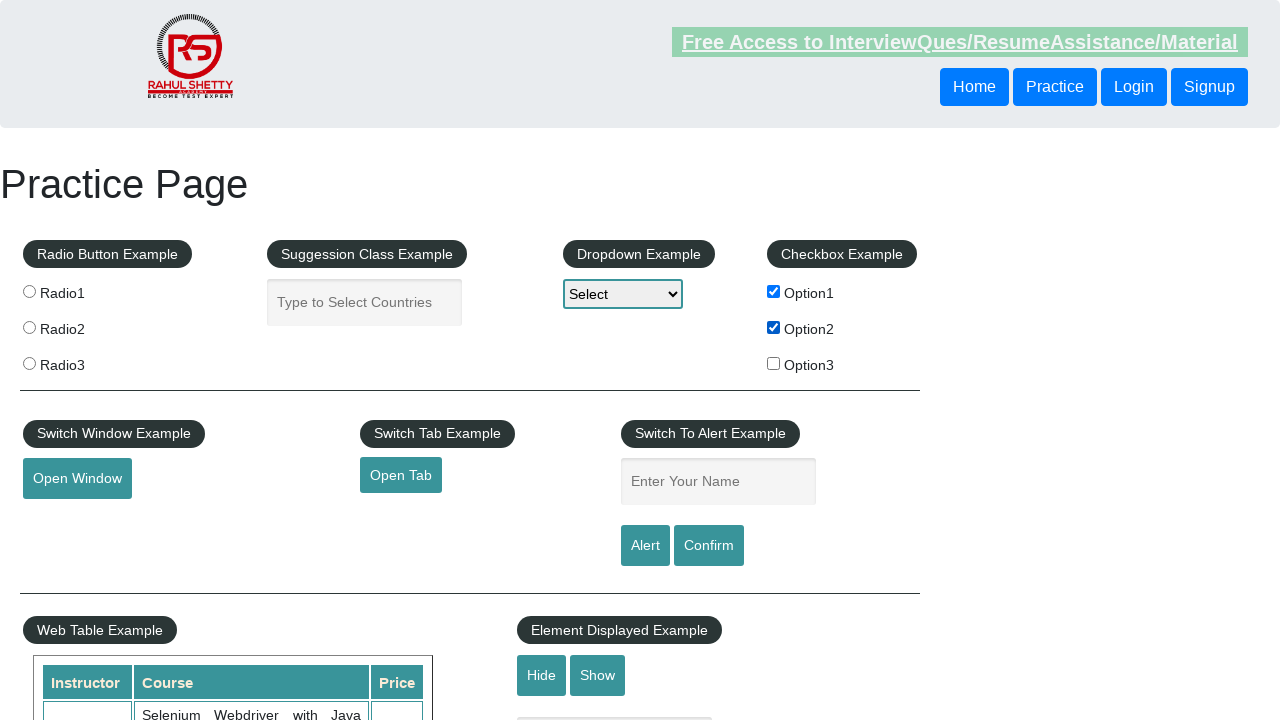

Clicked a visible and enabled checkbox at (774, 363) on input[type='checkbox'] >> nth=2
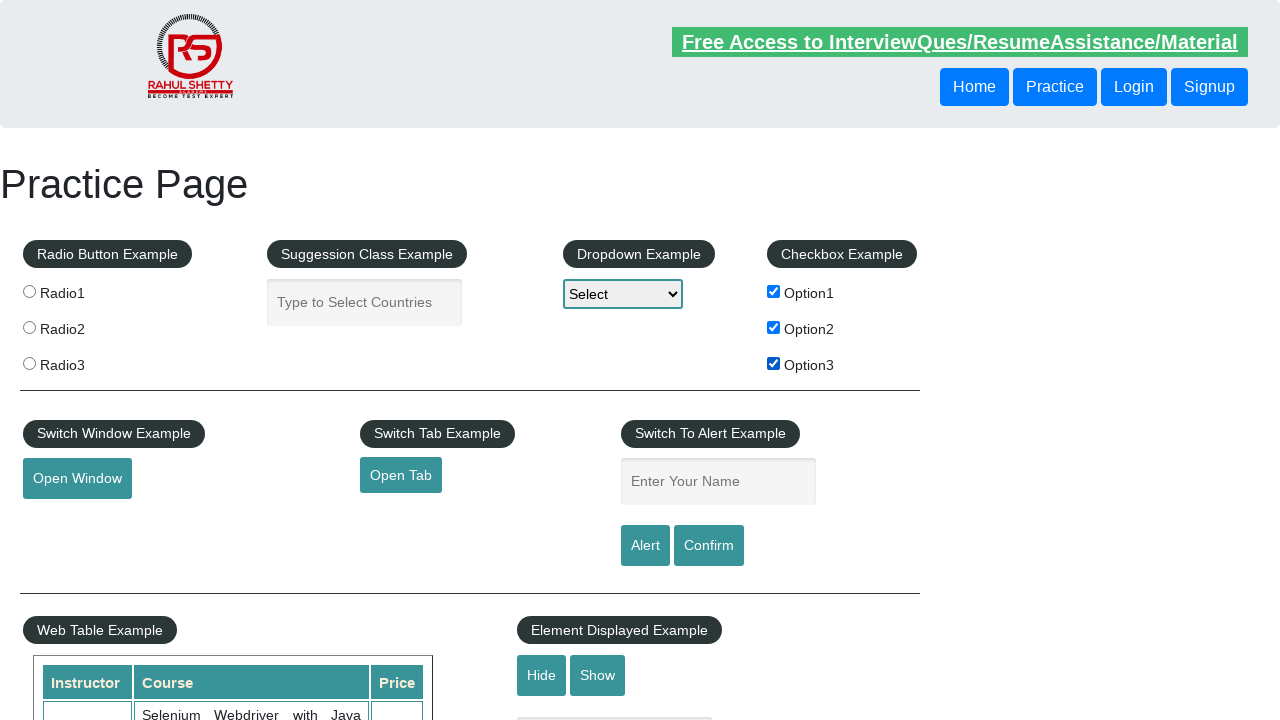

Verified that checkbox is selected
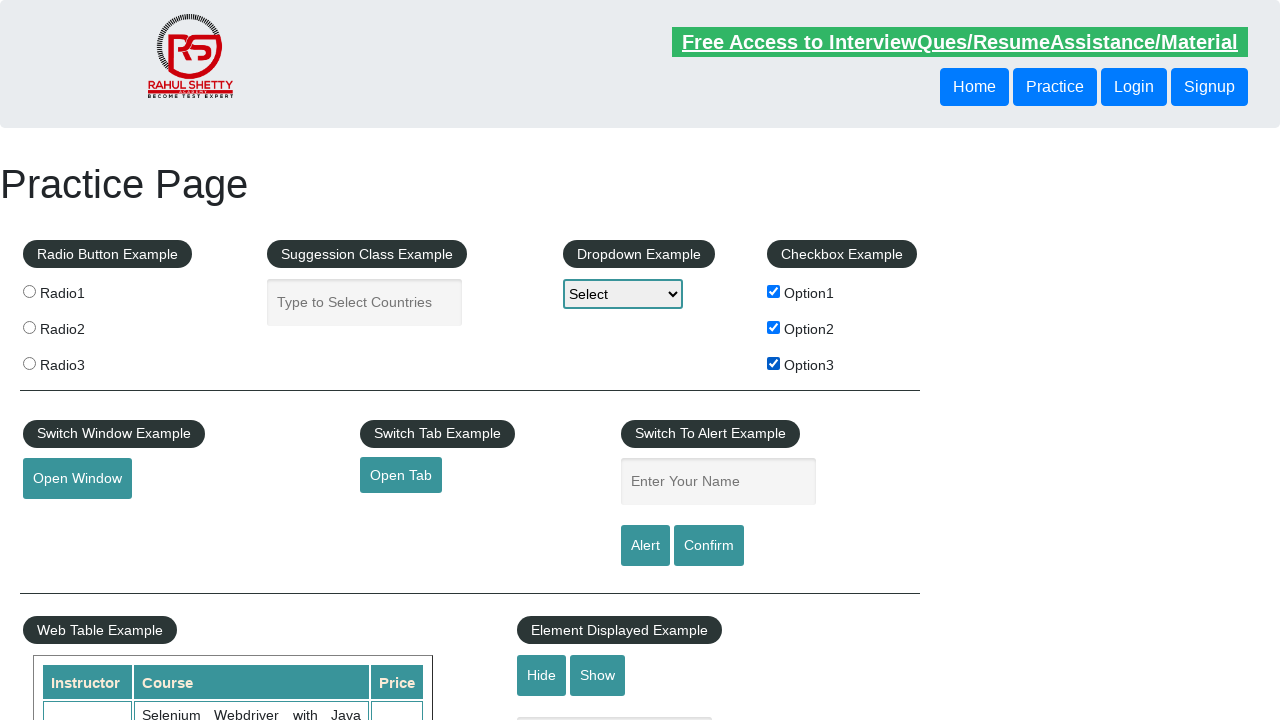

Waited 2 seconds to observe the result
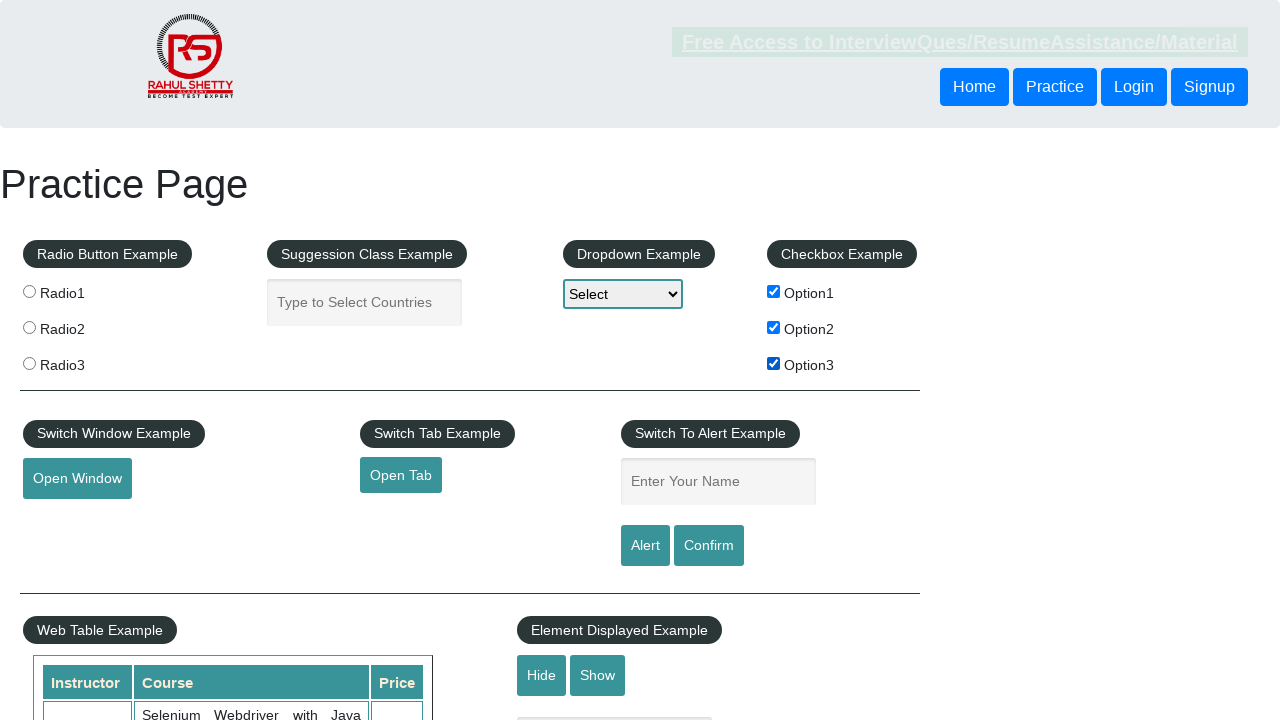

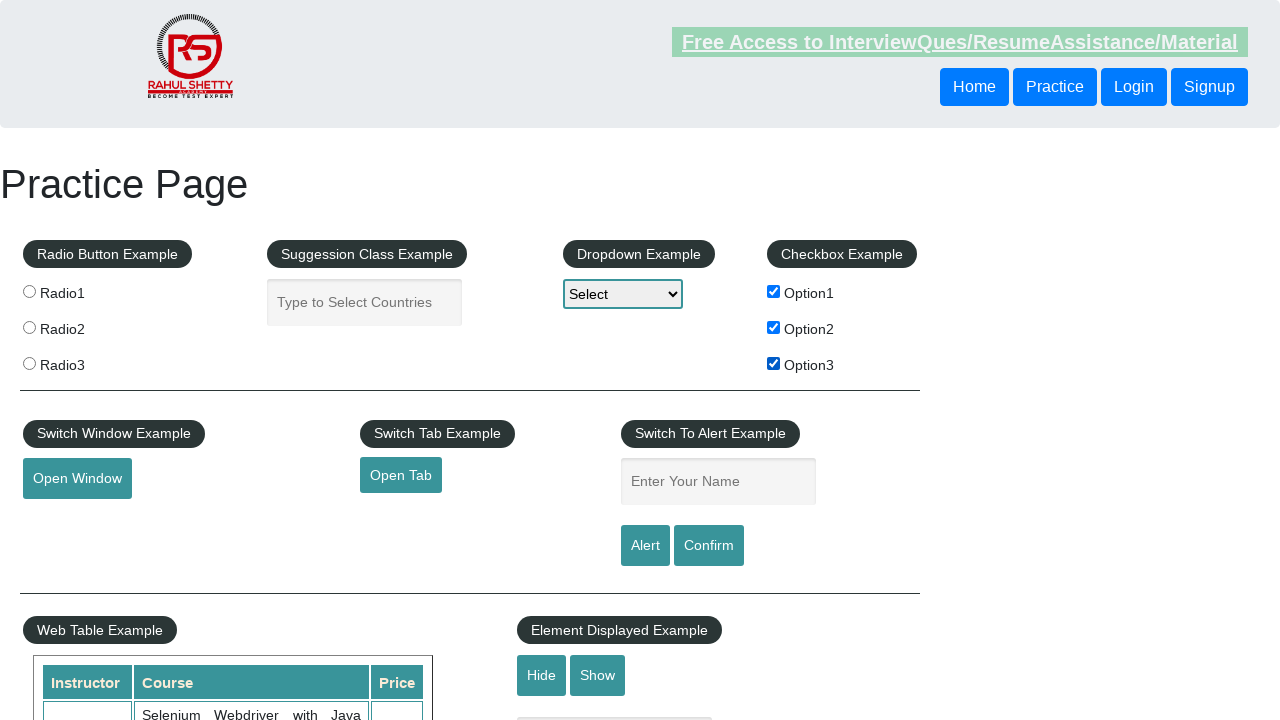